Tests a text input form by entering custom text and verifying that a button's text updates to match the input

Starting URL: http://uitestingplayground.com/textinput

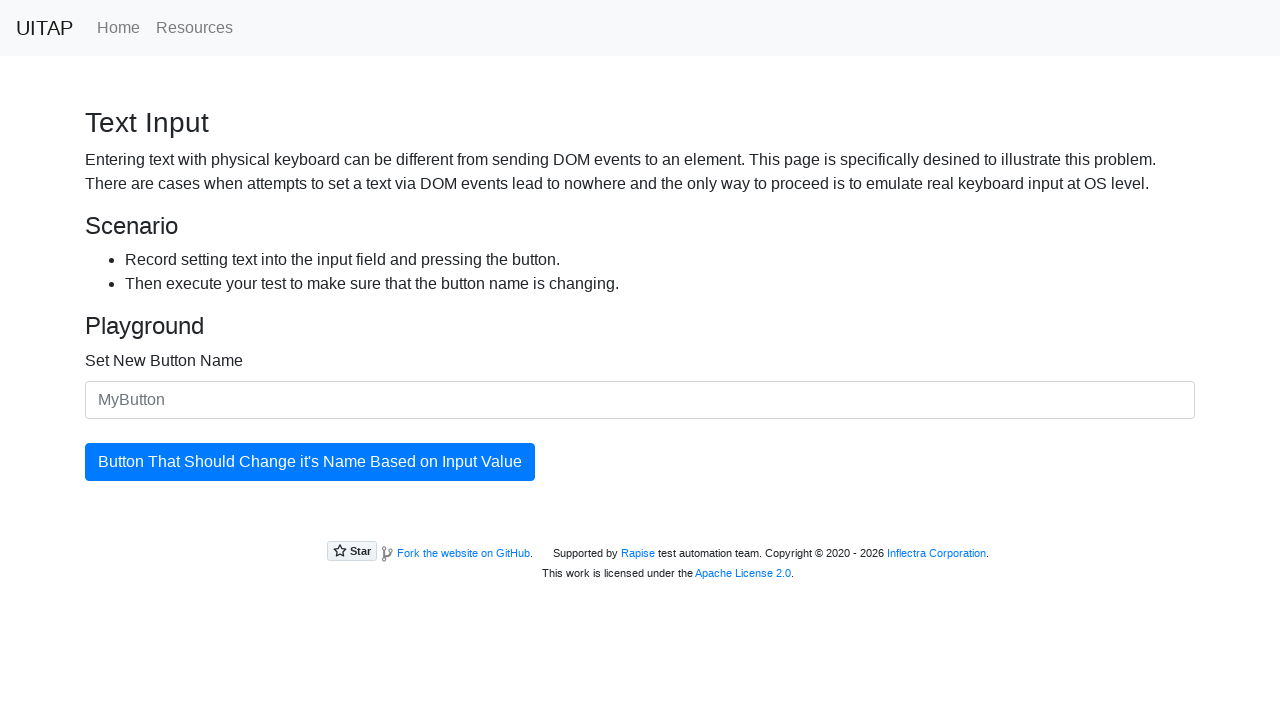

Filled text input field with 'SkyPro' on #newButtonName
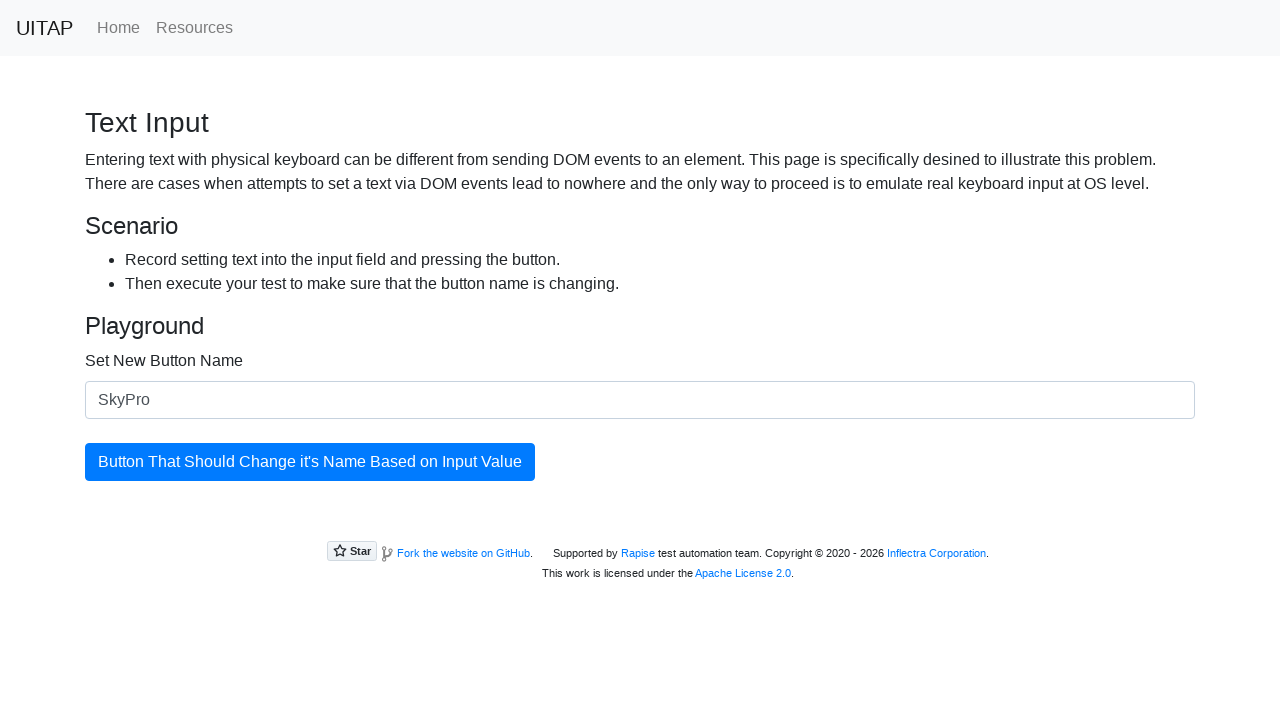

Clicked the update button at (310, 462) on #updatingButton
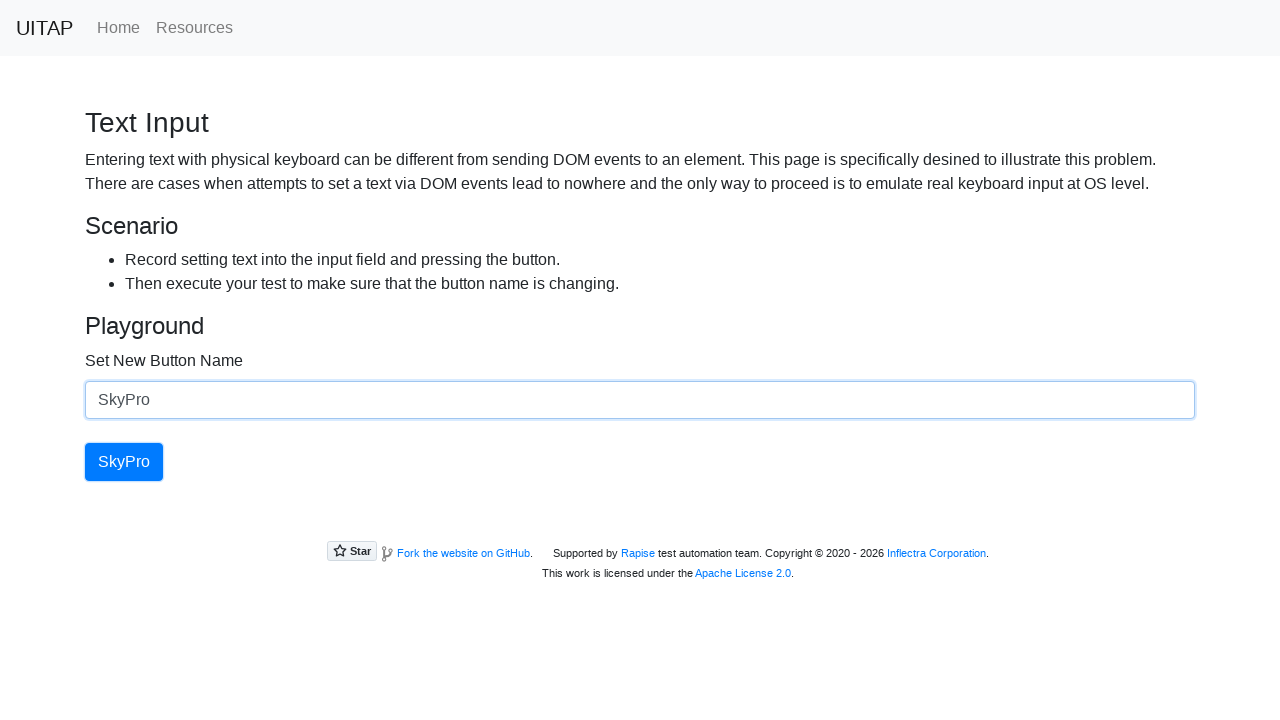

Button text updated to 'SkyPro' as expected
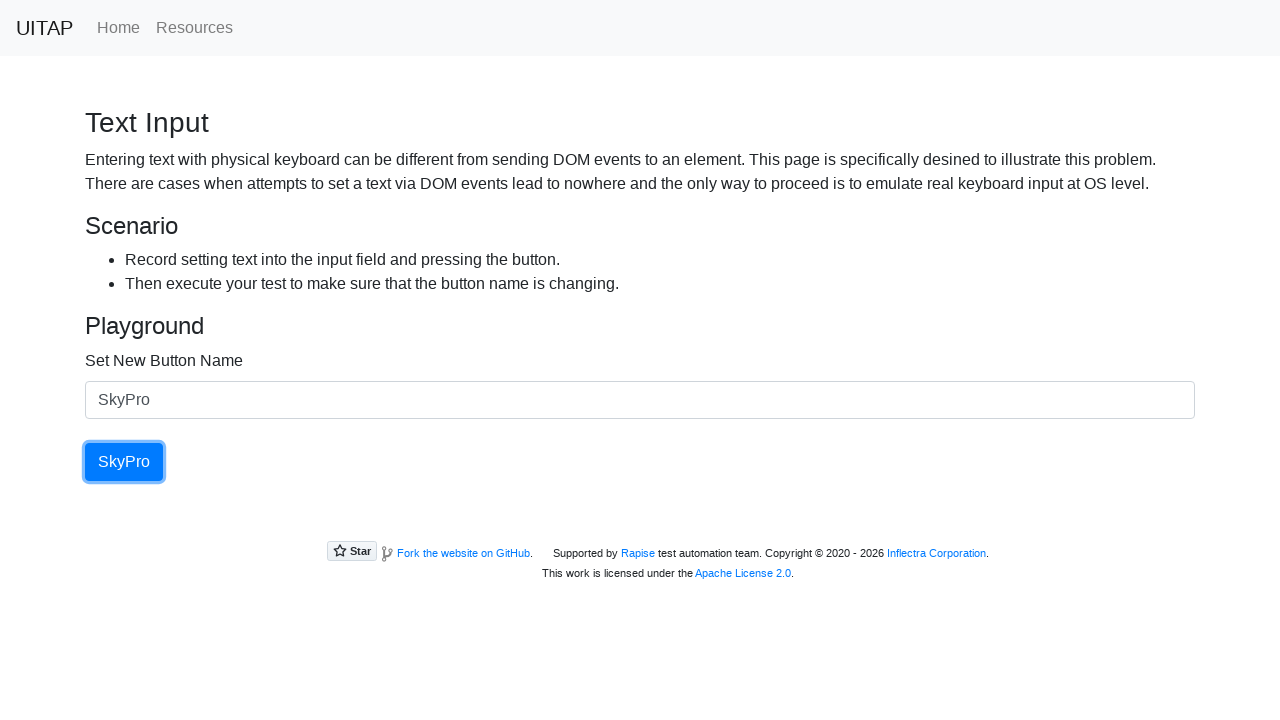

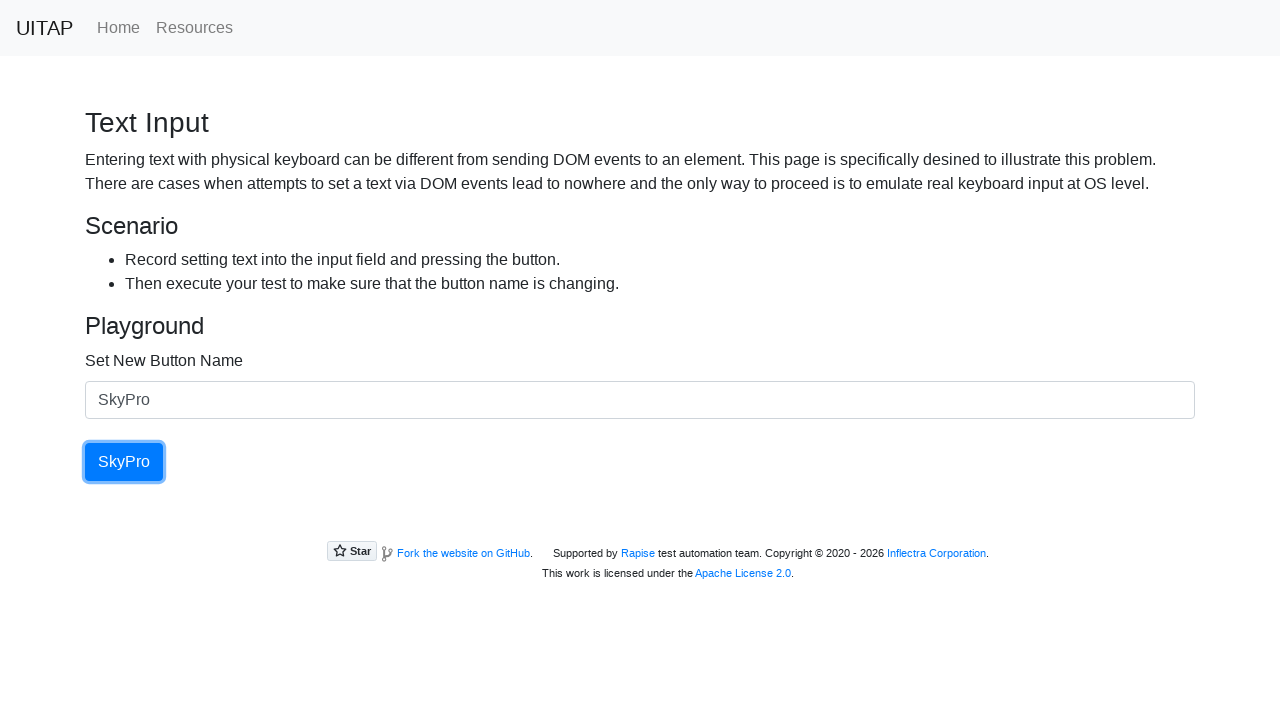